Navigates to the CERN info page and clicks on the first link in the list

Starting URL: http://info.cern.ch

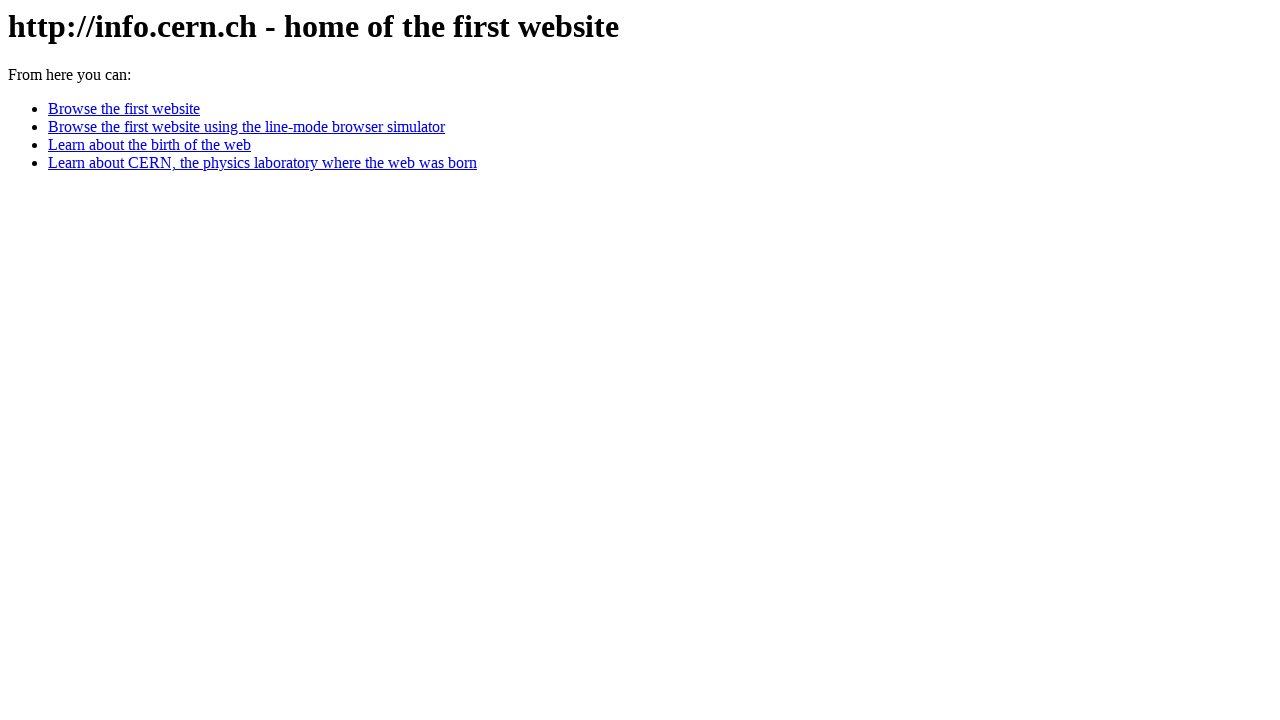

Navigated to CERN info page
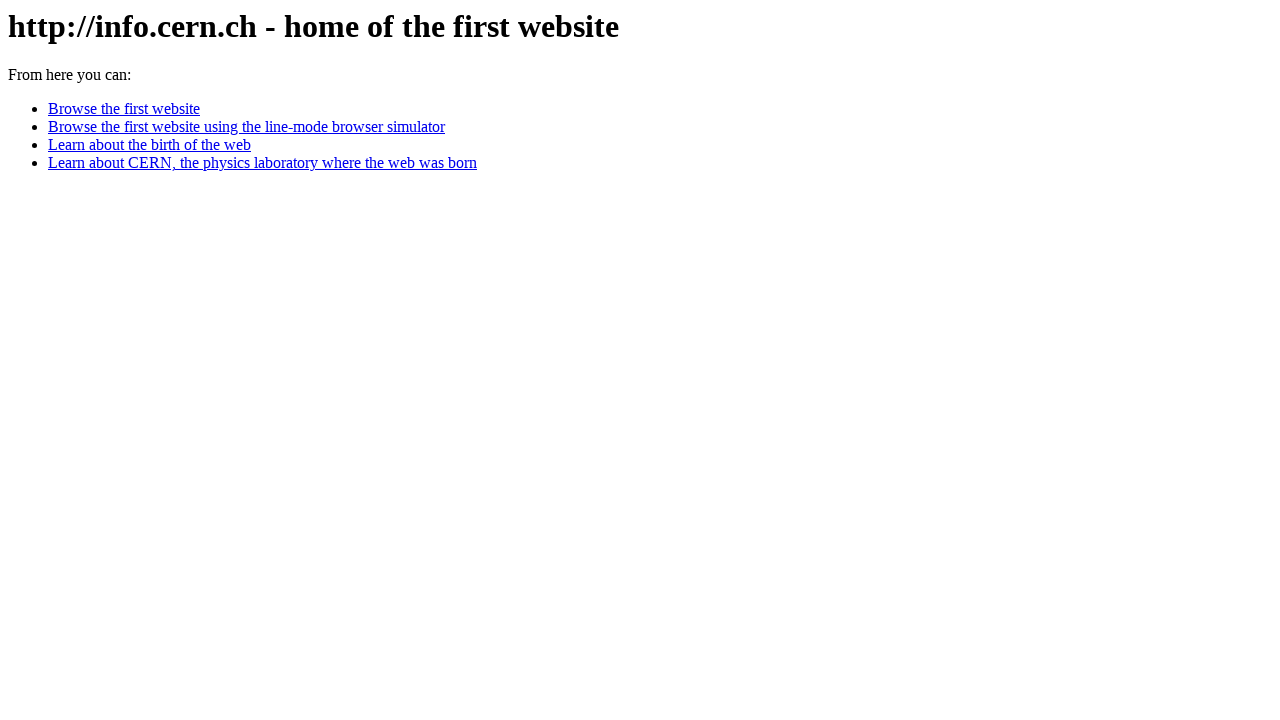

Clicked first link in the list using XPath at (124, 109) on xpath=/html/body/ul/li[1]/a
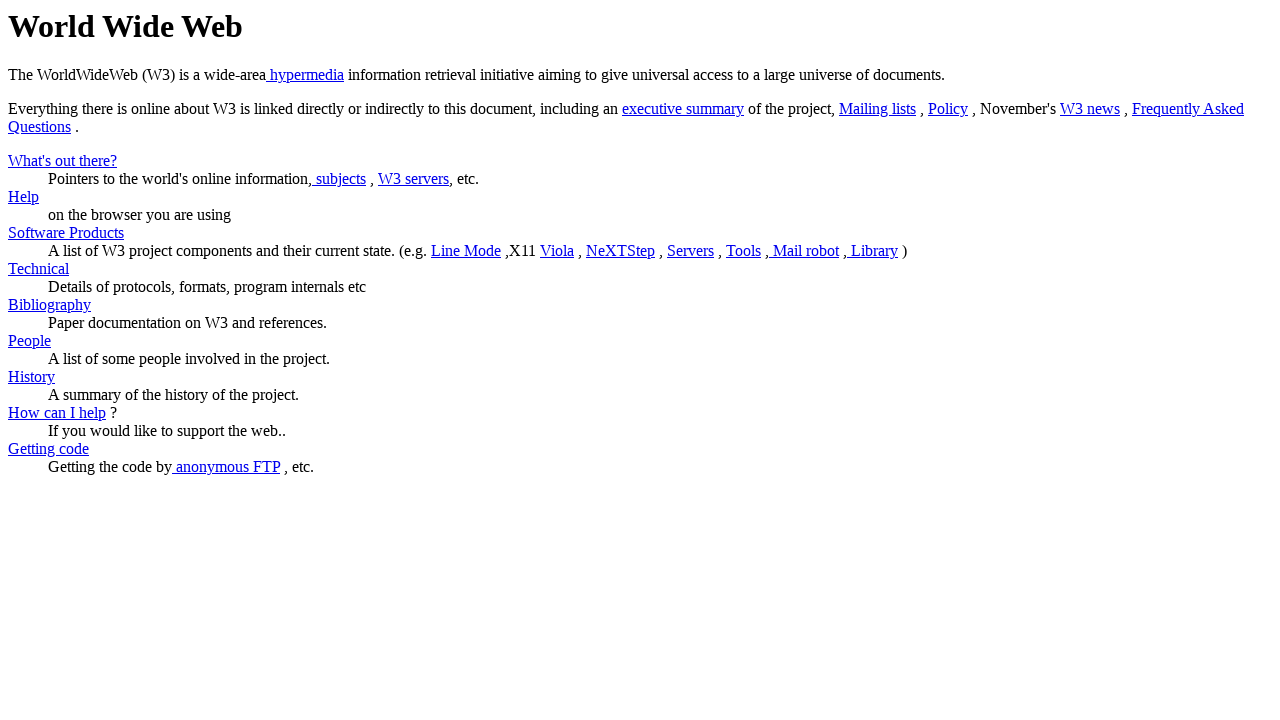

Waited for page to load and network to become idle
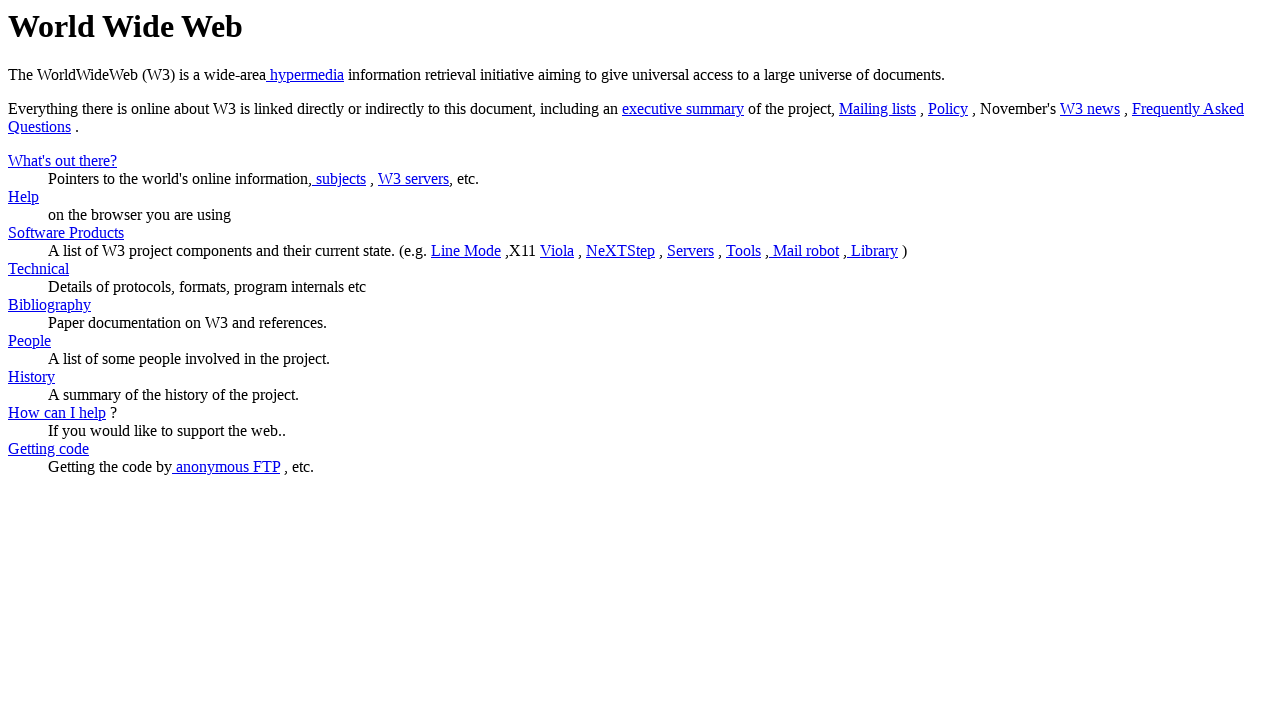

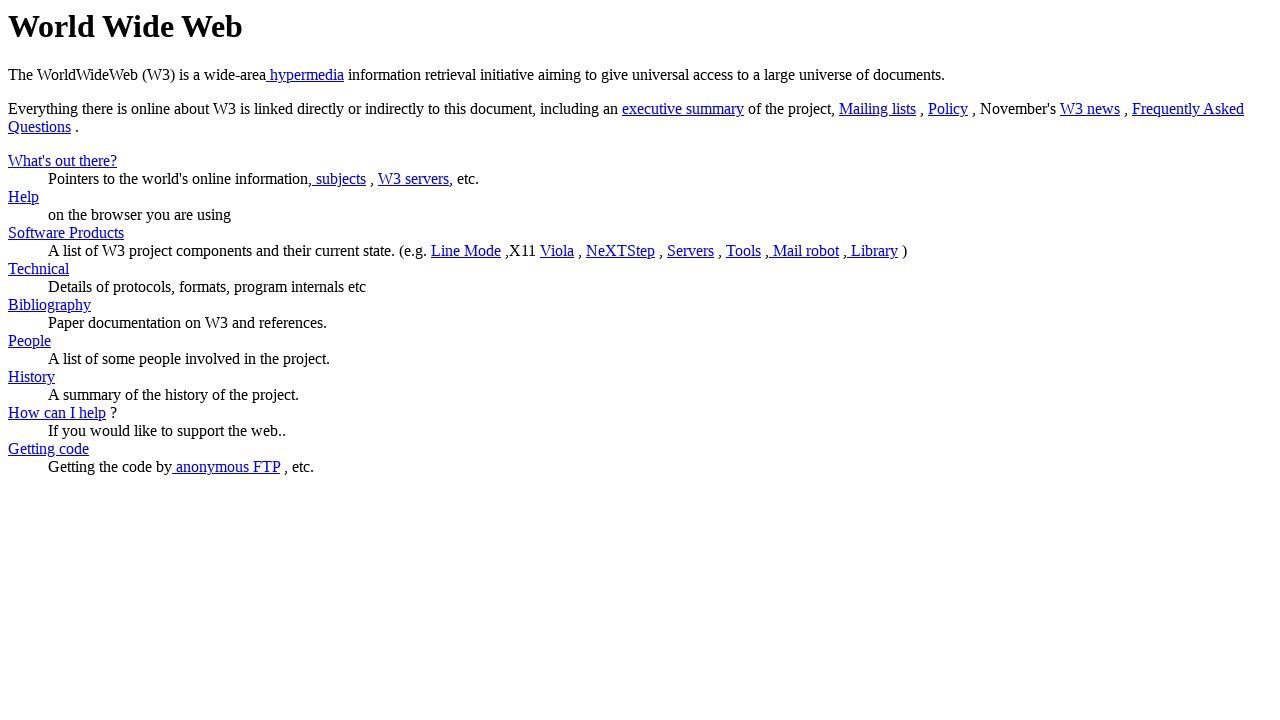